Tests that clicking a button on the Simple HTML Elements page redirects the user to the Ultimate QA homepage.

Starting URL: https://ultimateqa.com/simple-html-elements-for-automation/

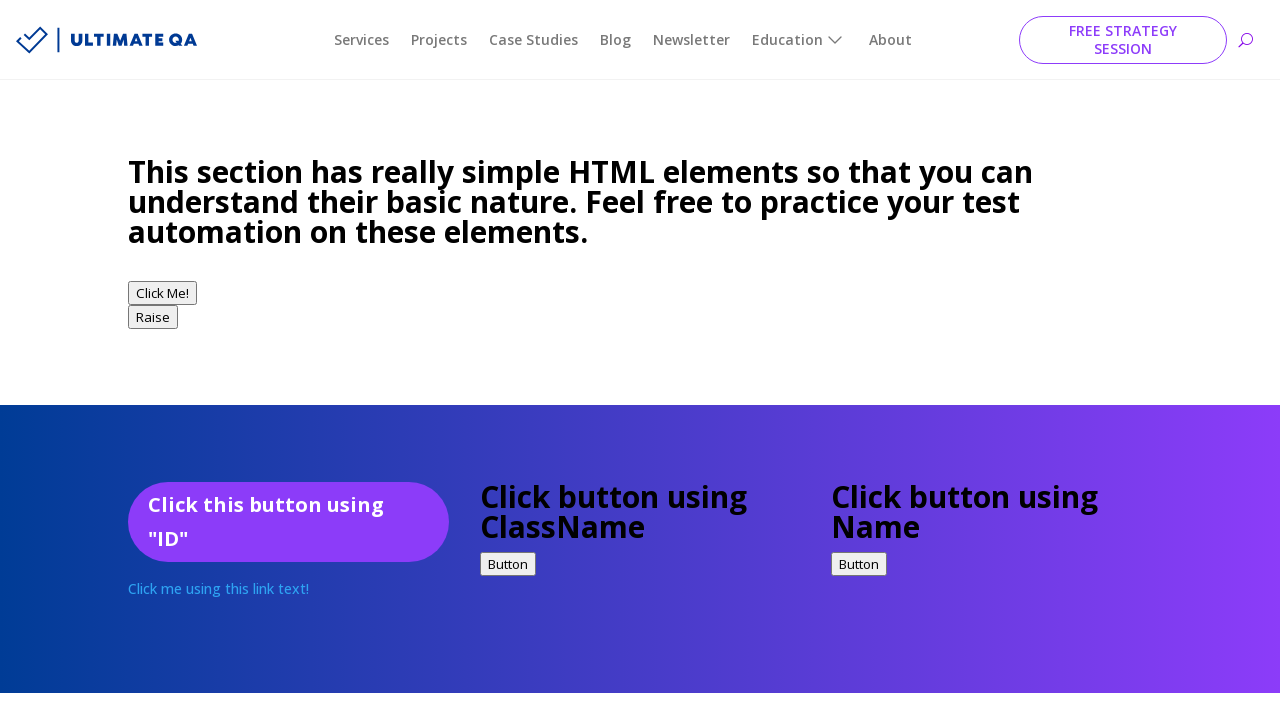

Clicked 'Click Me' button on Simple HTML Elements page at (162, 293) on button:has-text('Click Me')
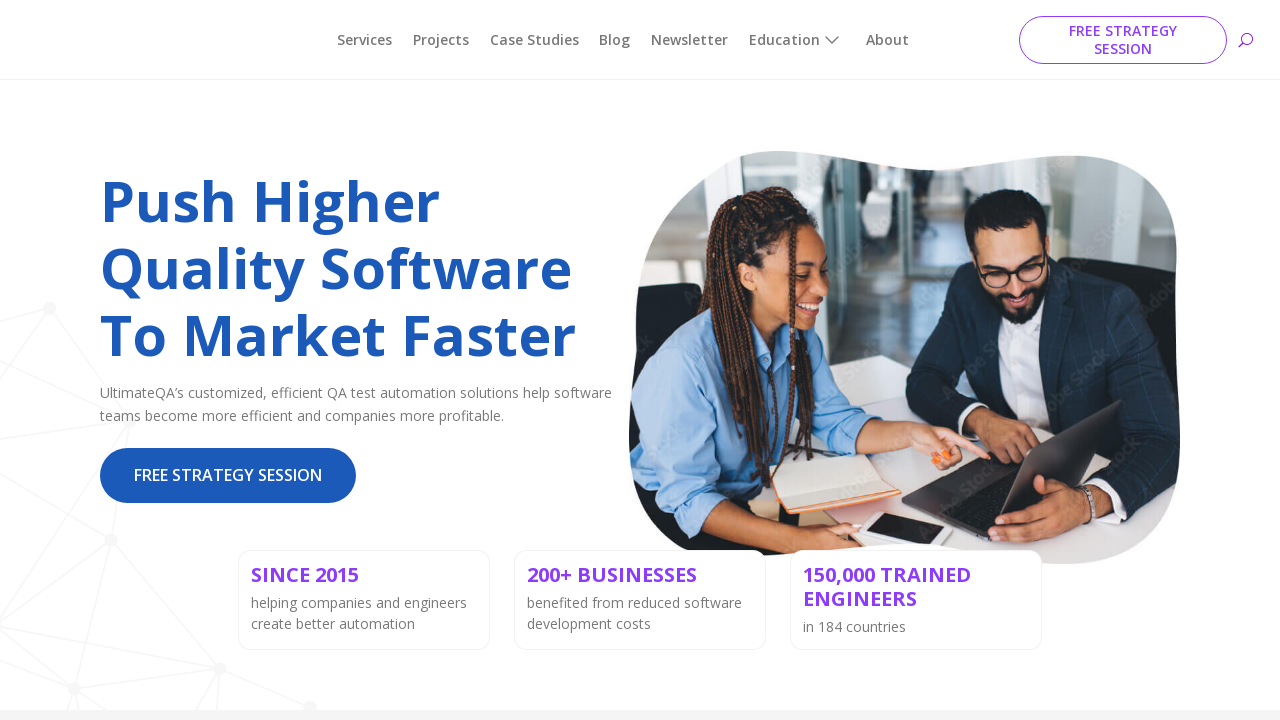

Verified navigation completed to Ultimate QA homepage
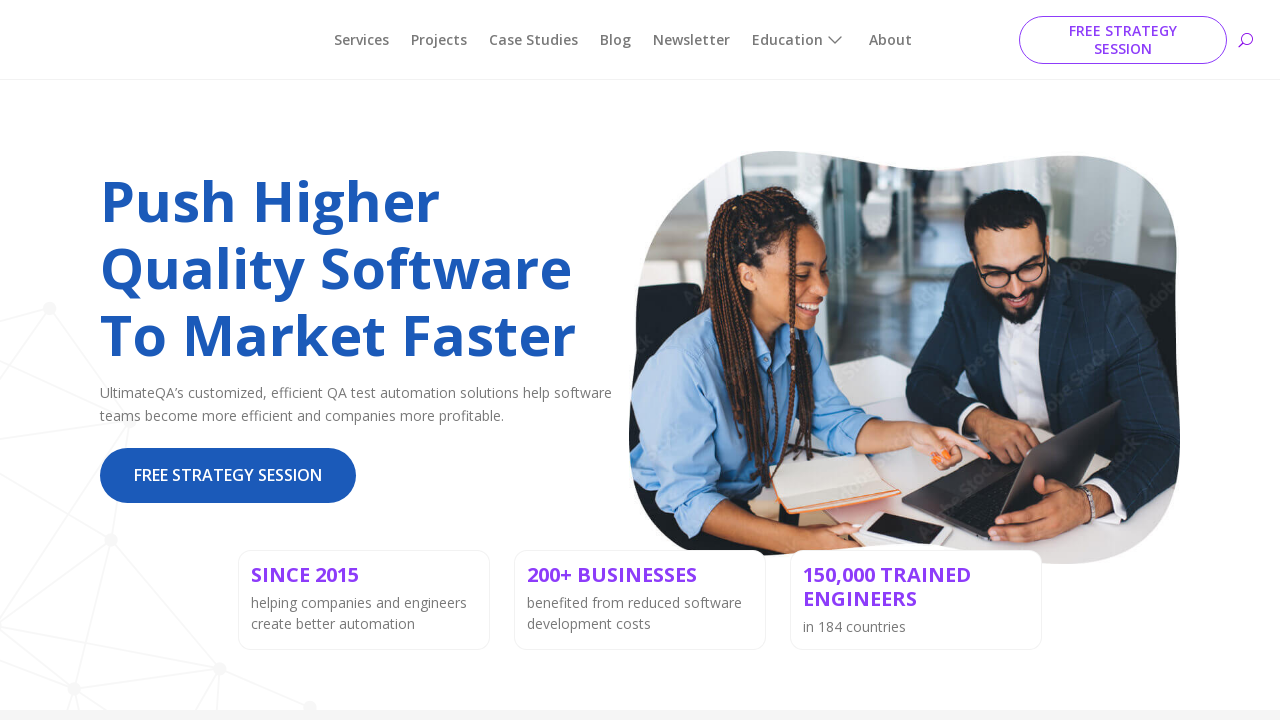

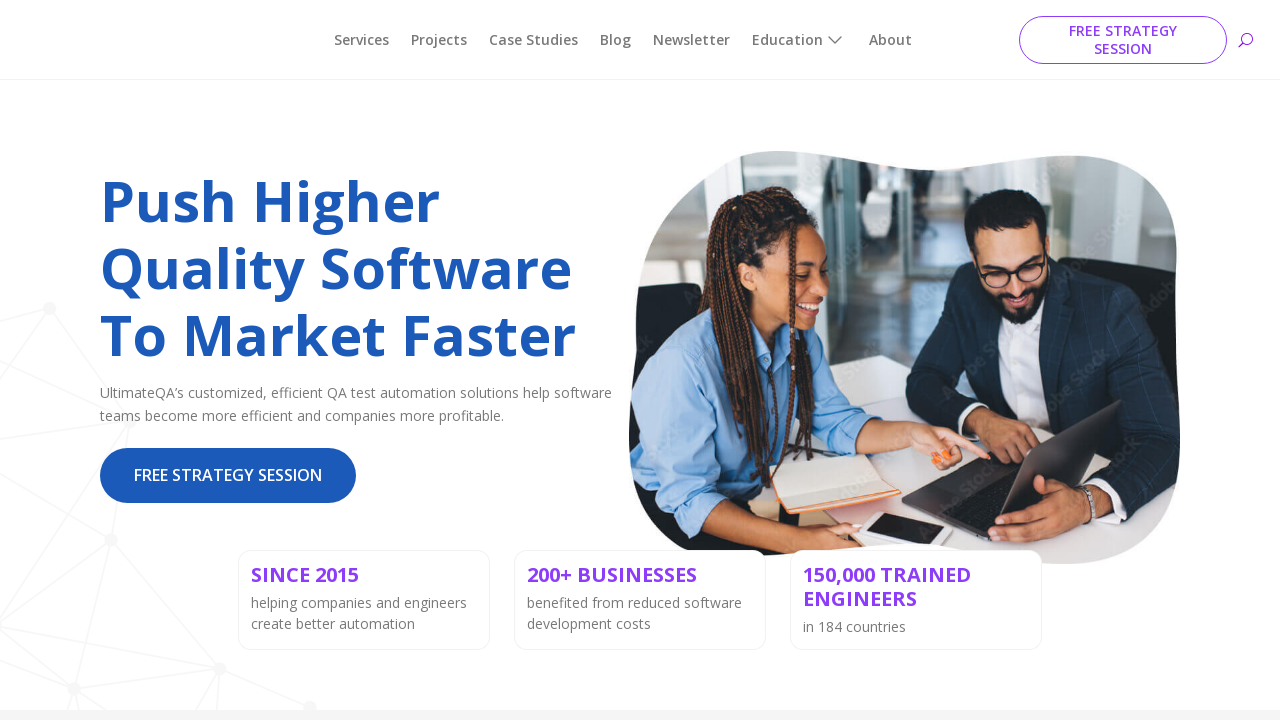